Tests that new todo items are appended to the bottom of the list and the counter displays the correct count.

Starting URL: https://demo.playwright.dev/todomvc

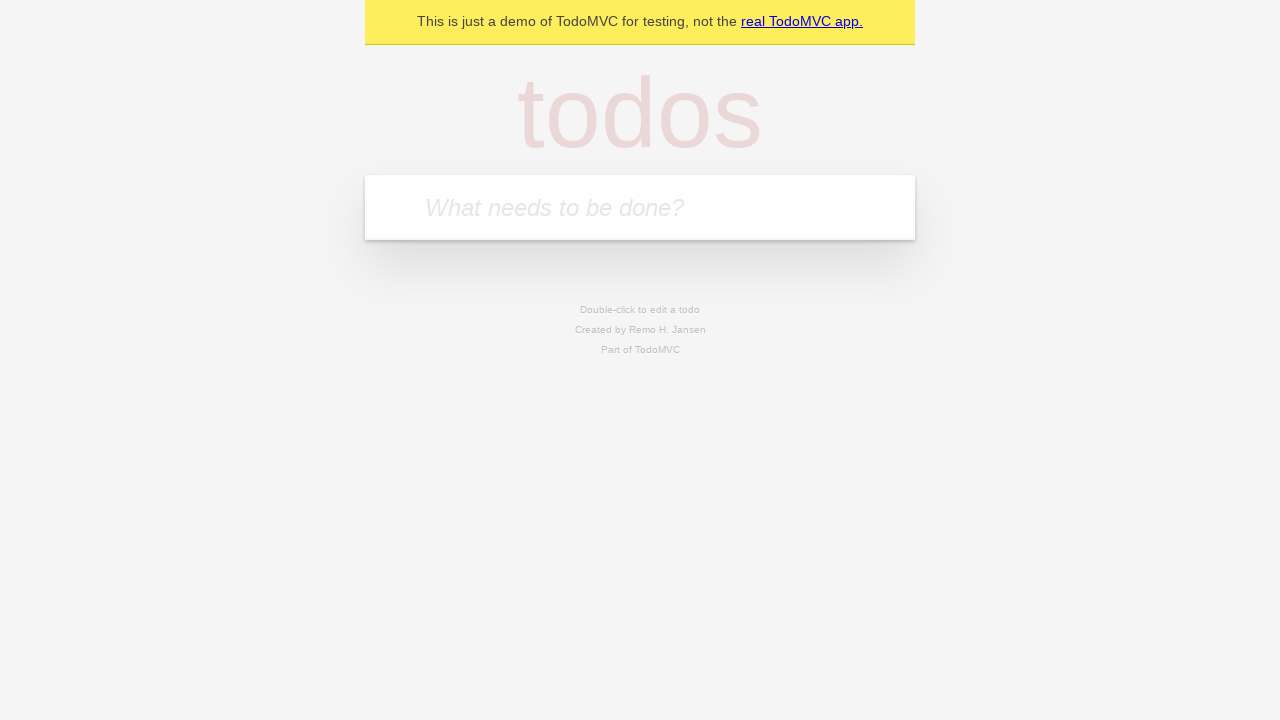

Filled todo input with 'buy some cheese' on internal:attr=[placeholder="What needs to be done?"i]
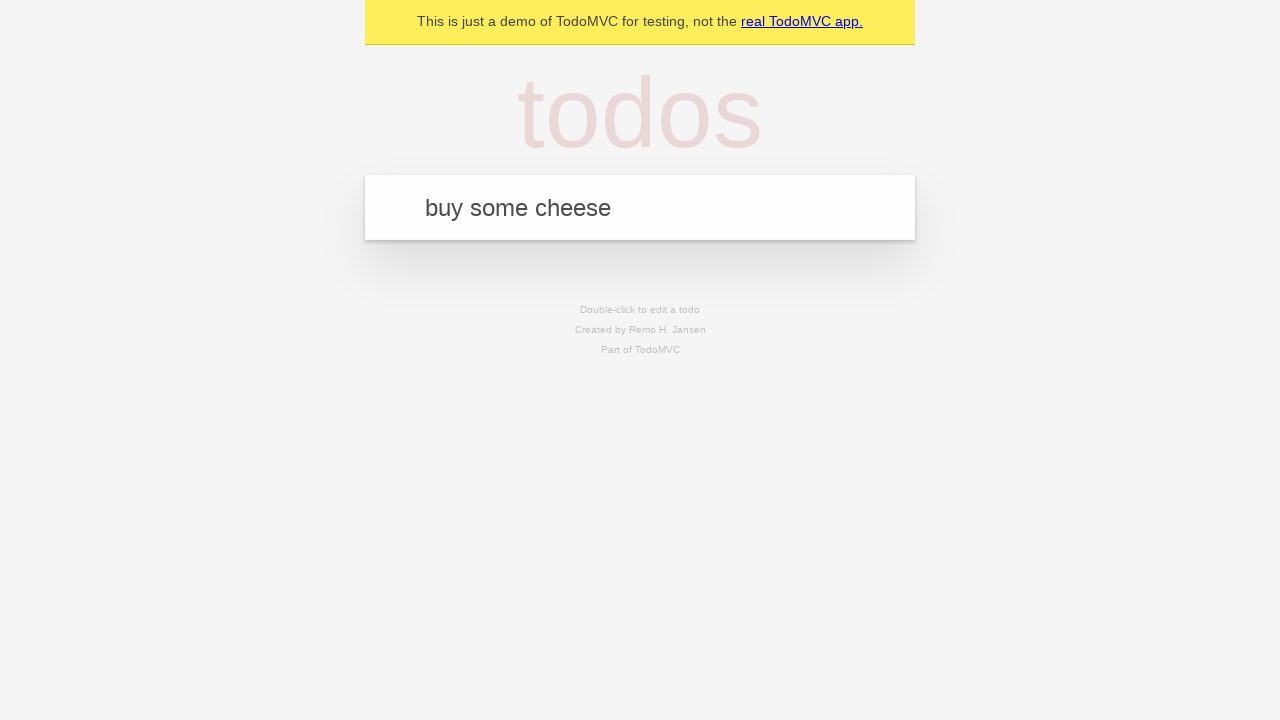

Pressed Enter to add first todo item on internal:attr=[placeholder="What needs to be done?"i]
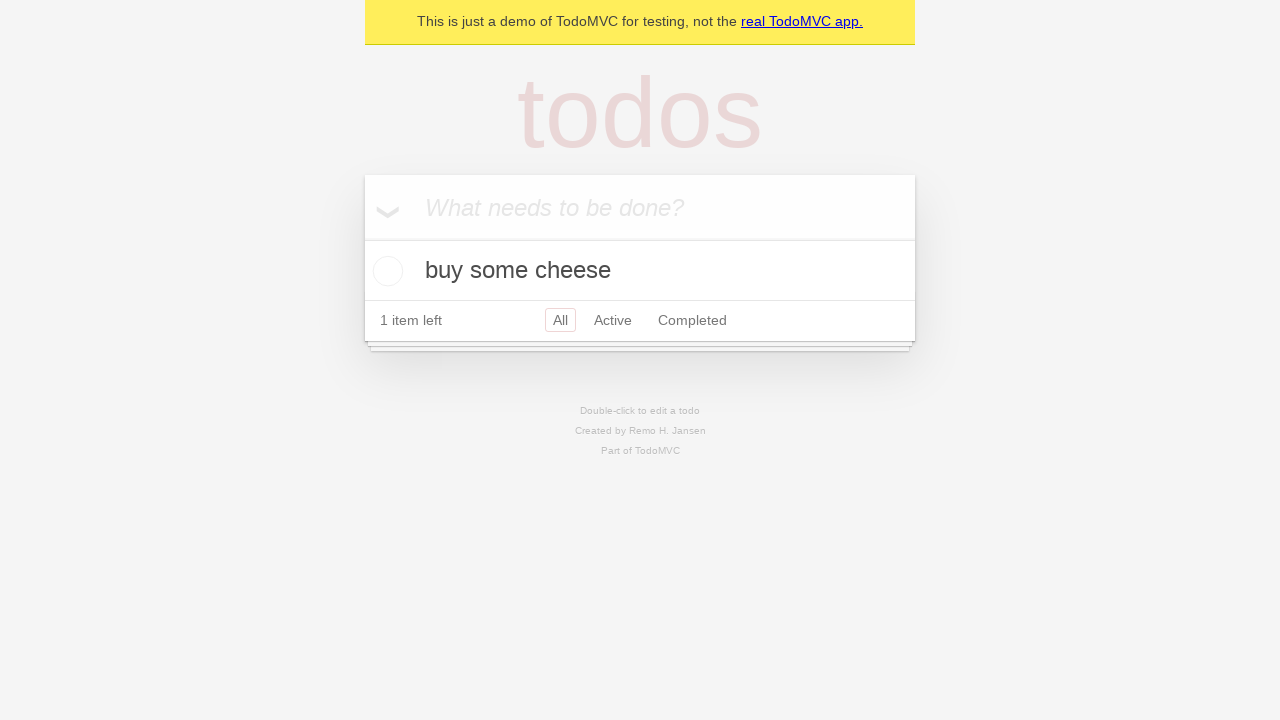

Filled todo input with 'feed the cat' on internal:attr=[placeholder="What needs to be done?"i]
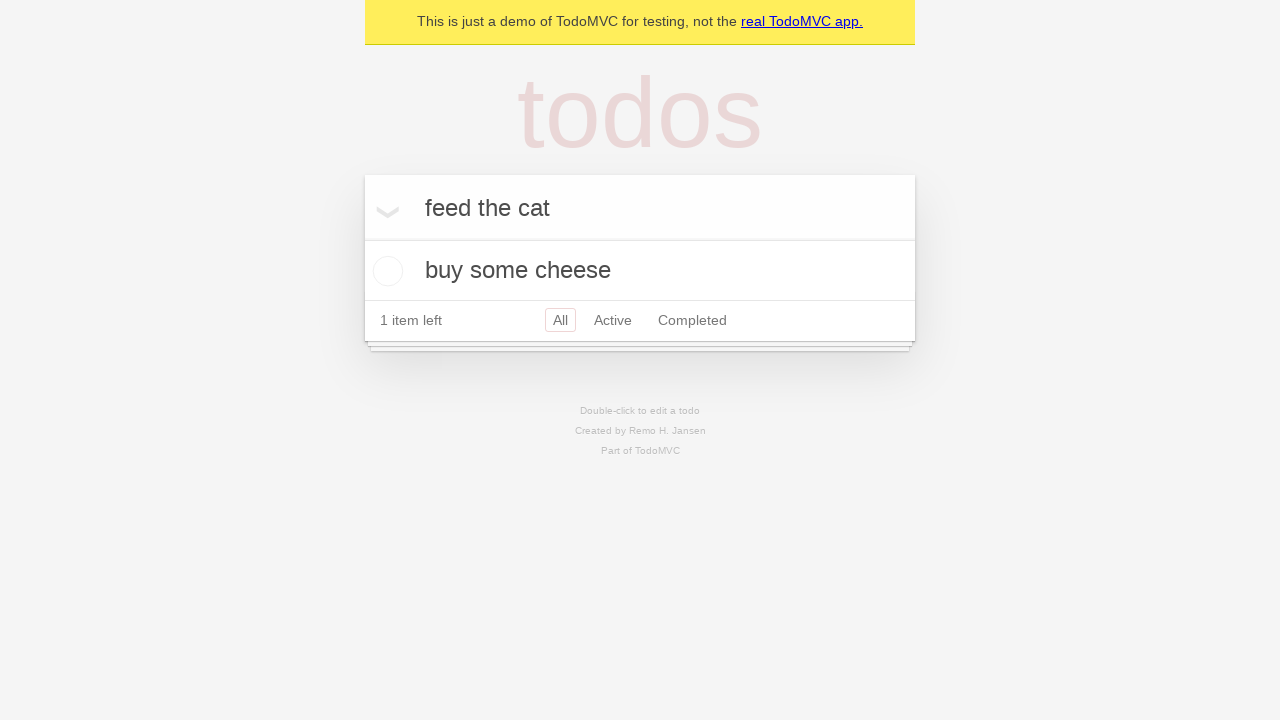

Pressed Enter to add second todo item on internal:attr=[placeholder="What needs to be done?"i]
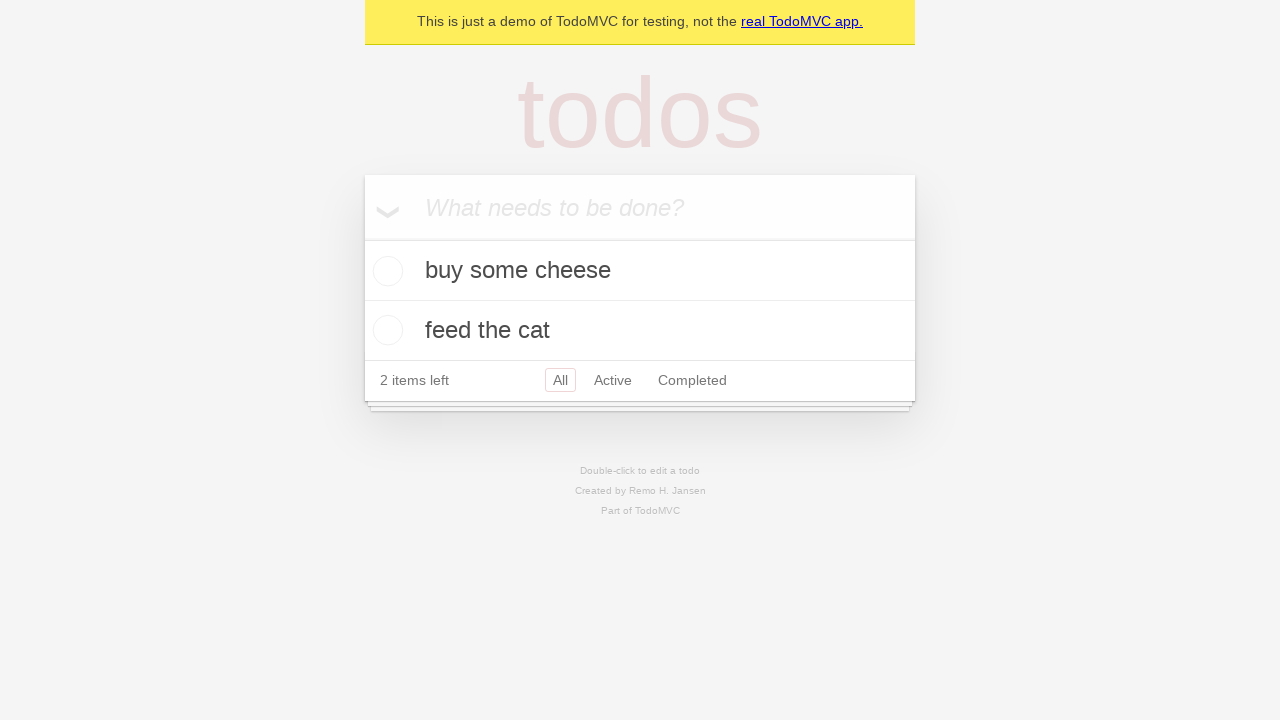

Filled todo input with 'book a doctors appointment' on internal:attr=[placeholder="What needs to be done?"i]
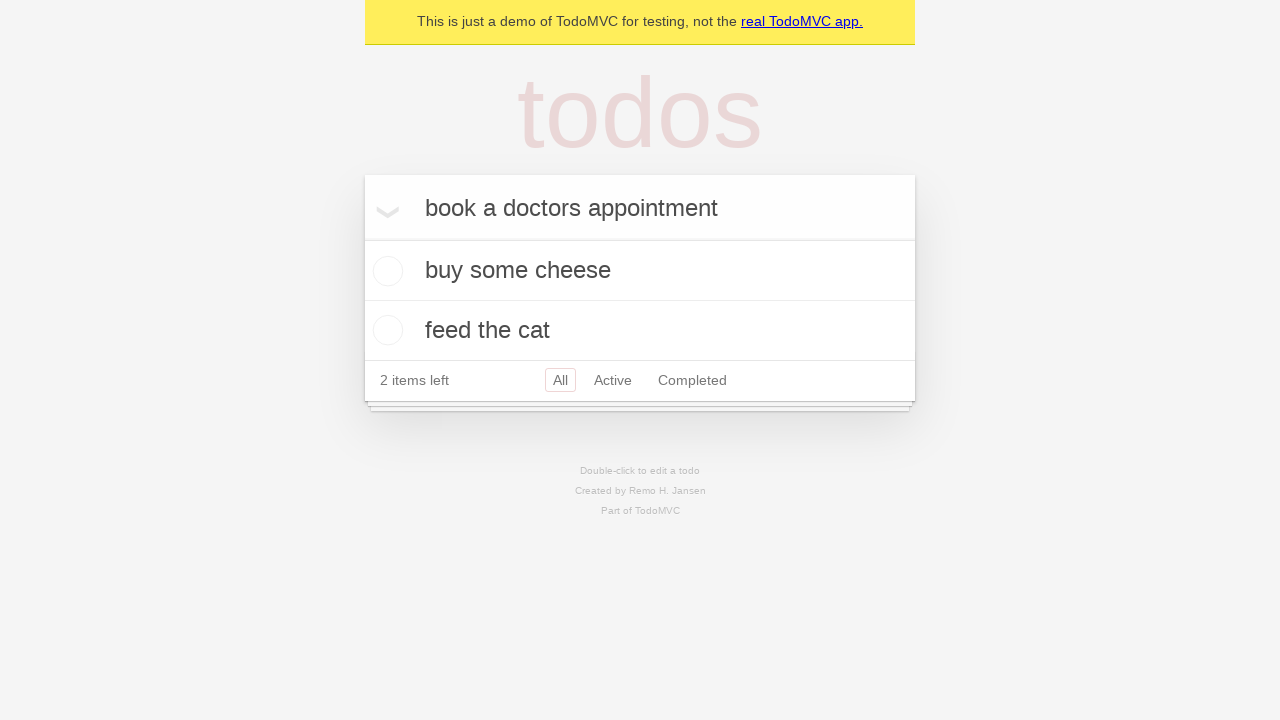

Pressed Enter to add third todo item on internal:attr=[placeholder="What needs to be done?"i]
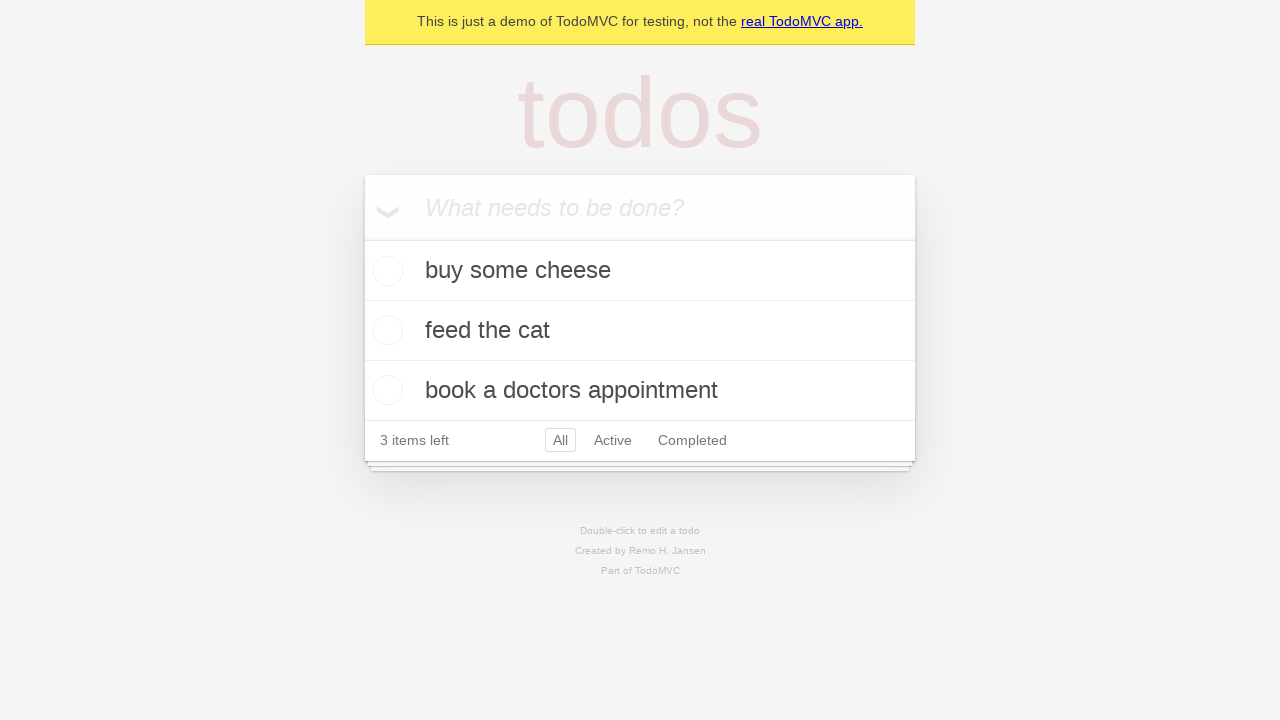

Todo counter element loaded, confirming all items were added to the list
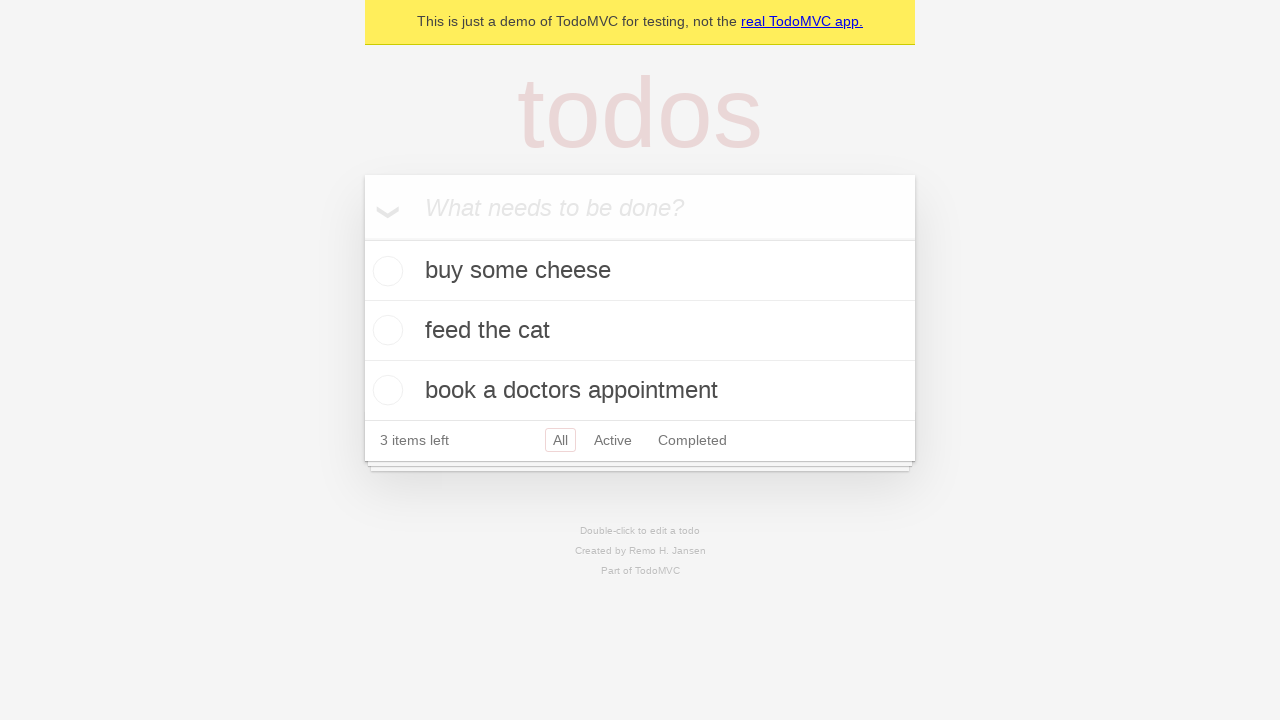

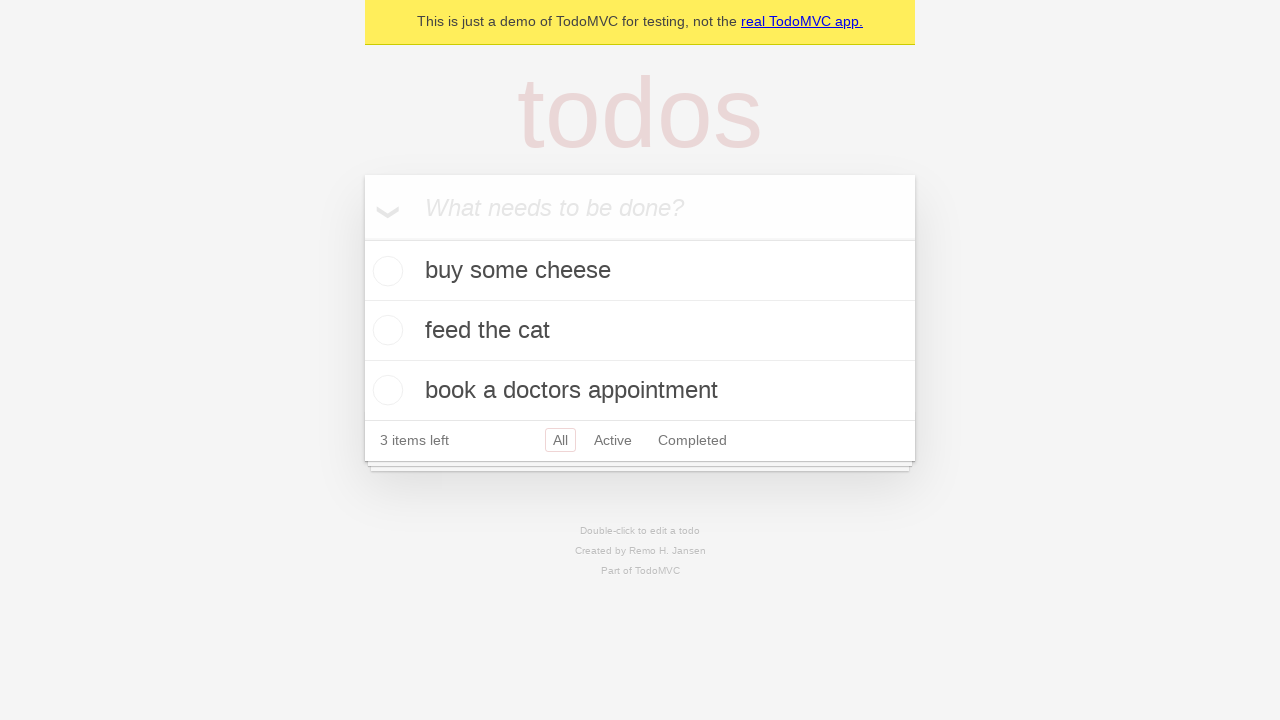